Tests right-click (context menu) functionality by performing a context click on a designated element and verifying the context menu appears.

Starting URL: https://swisnl.github.io/jQuery-contextMenu/demo.html

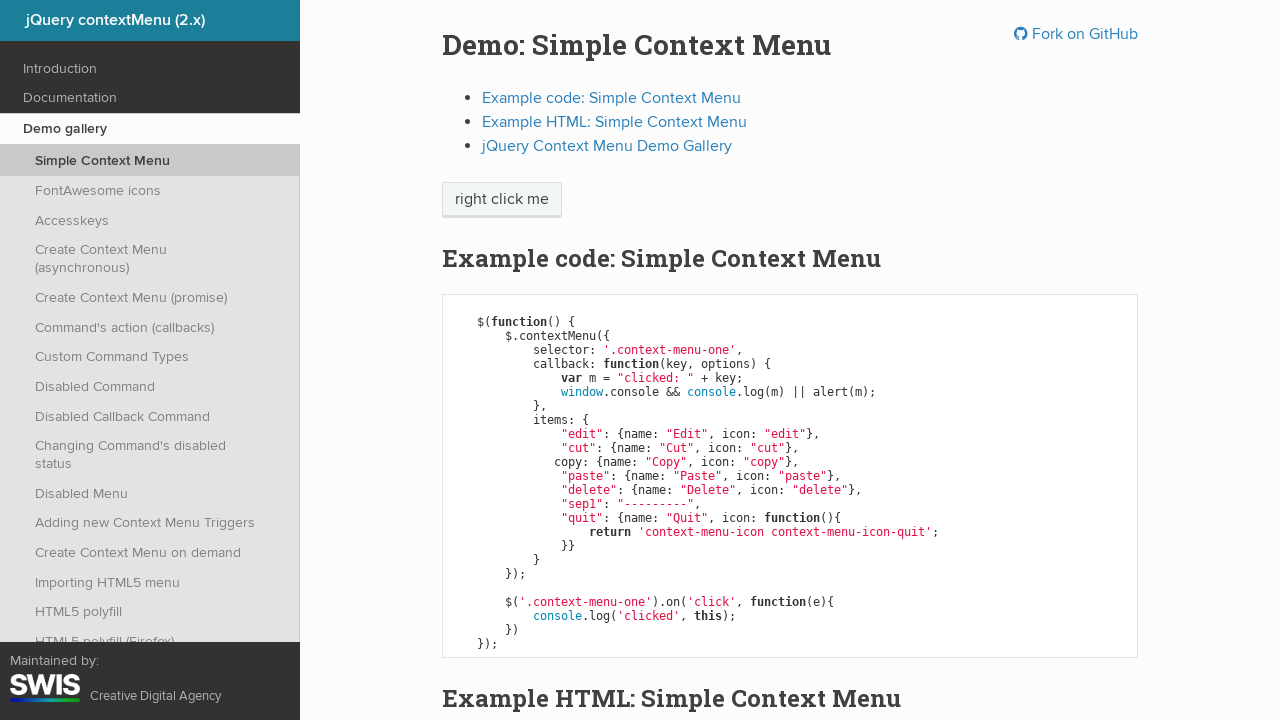

Waited for right-click target element to be visible
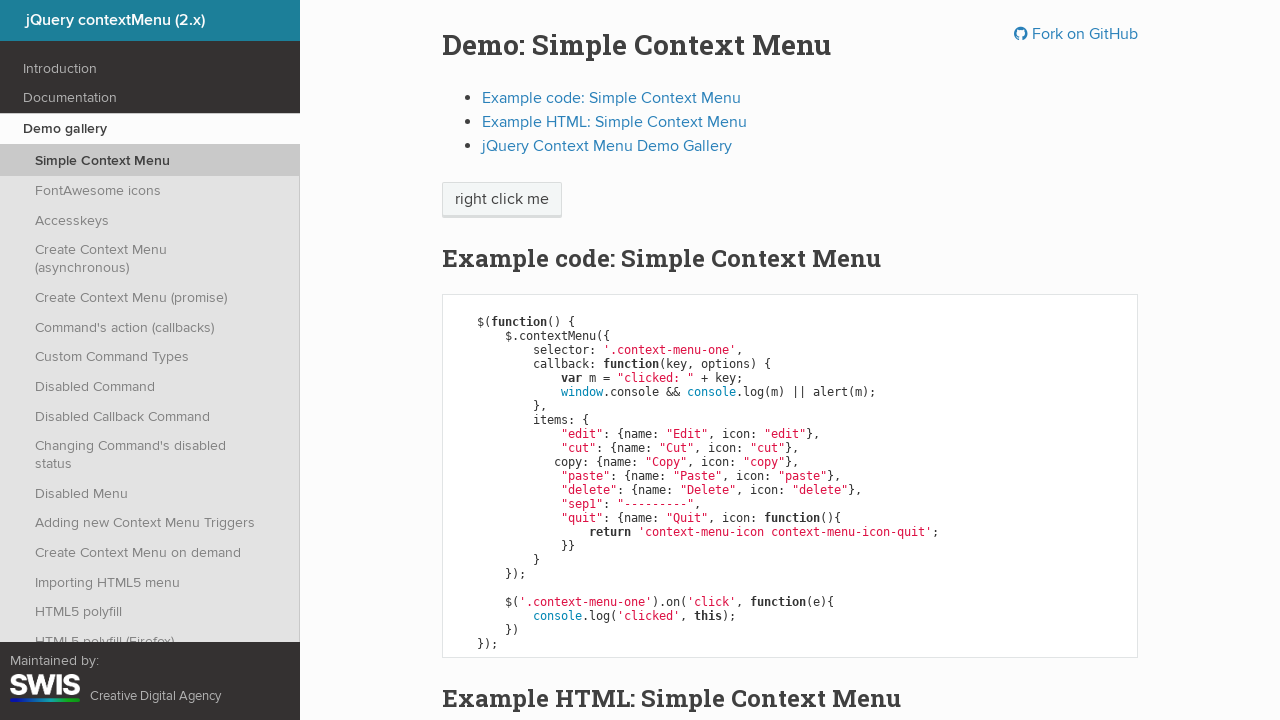

Performed right-click on the target element at (502, 200) on //span[text()='right click me']
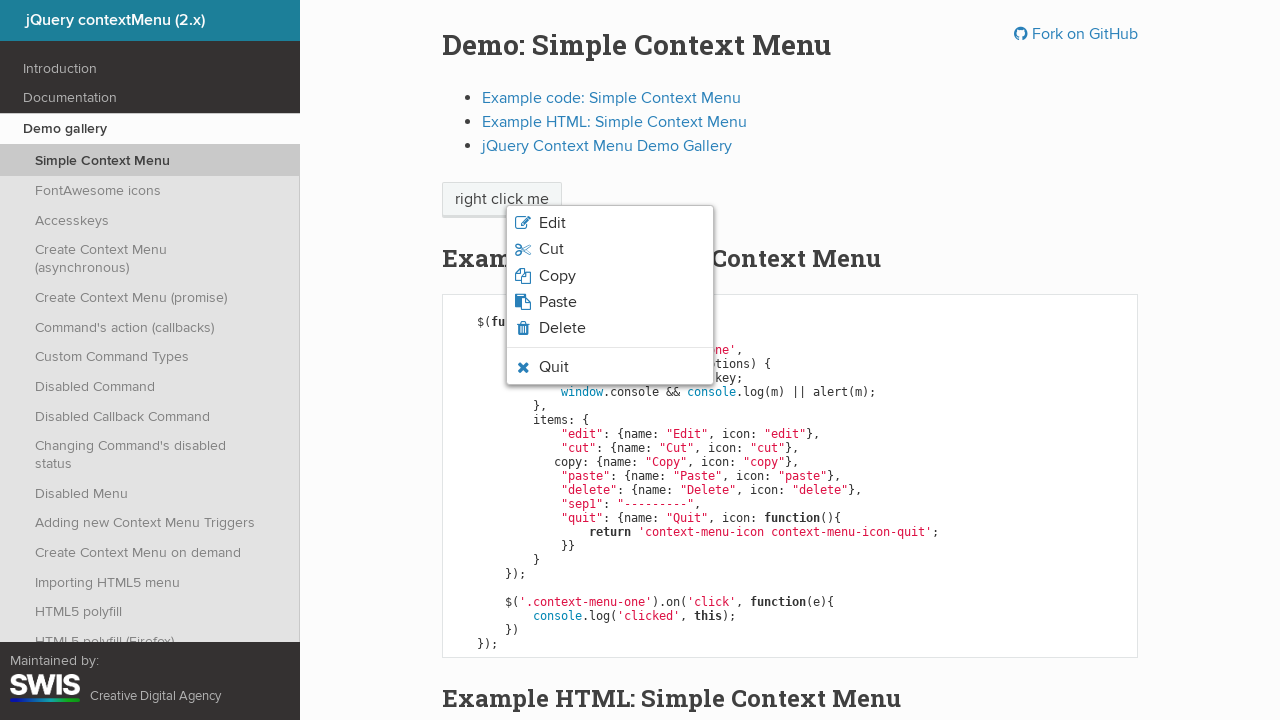

Context menu appeared and is visible
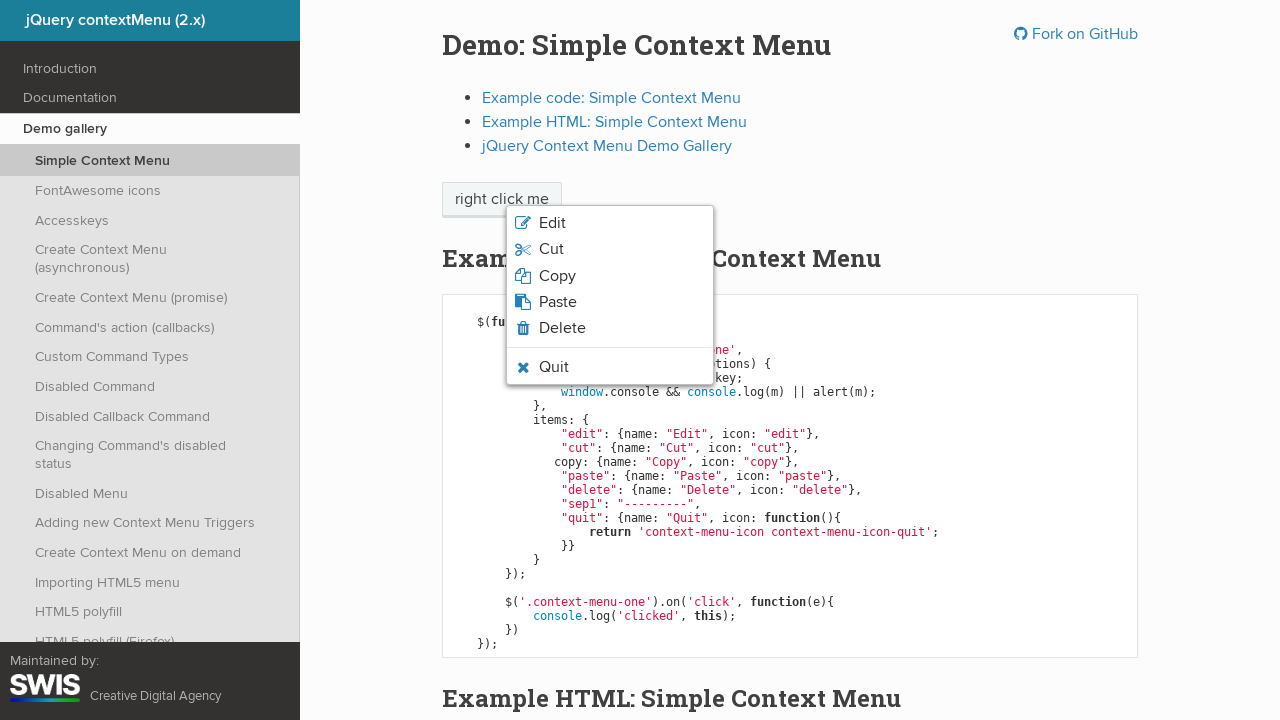

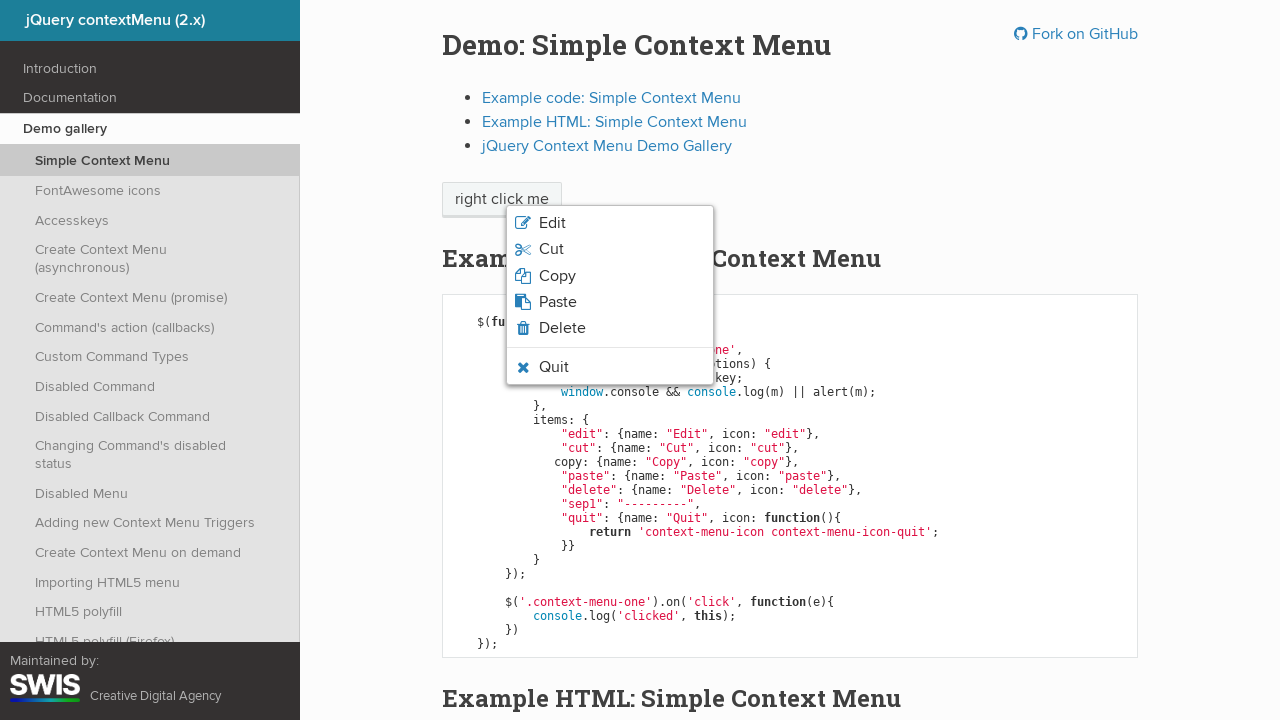